Tests table interaction on a practice page by locating a product table, counting rows and columns, and reading specific row content.

Starting URL: http://qaclickacademy.com/practice.php

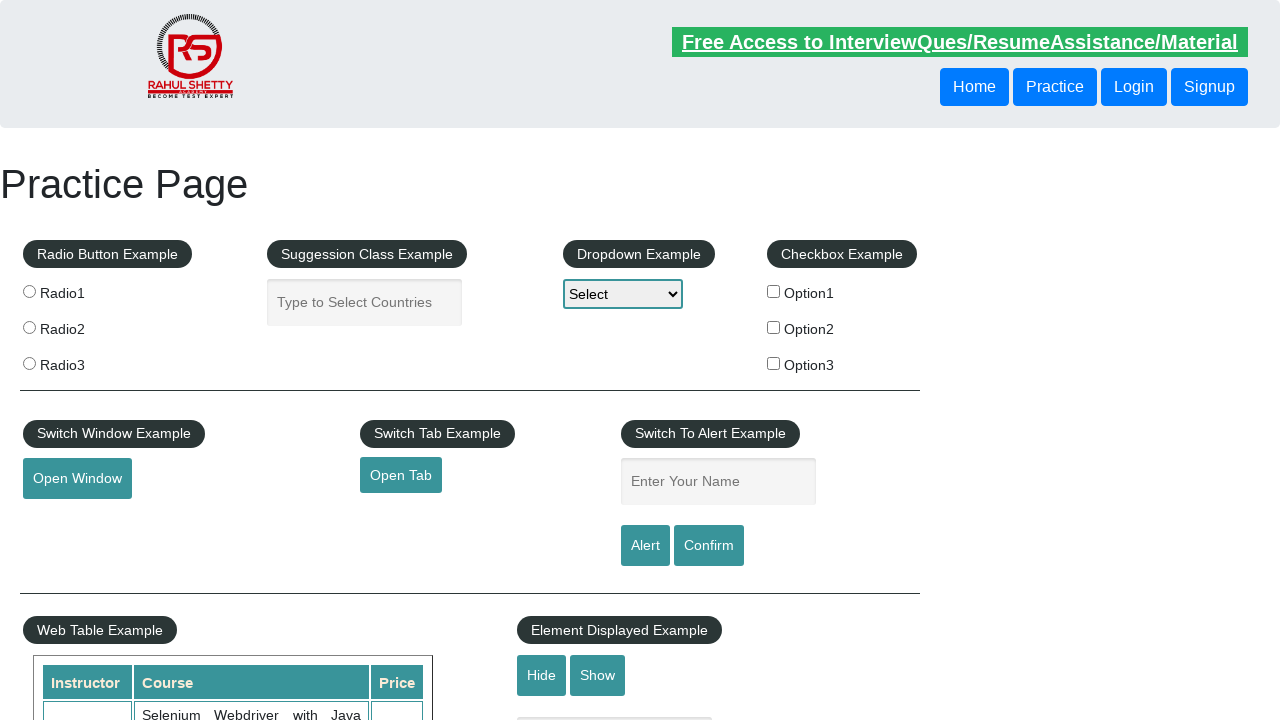

Waited for product table to be visible
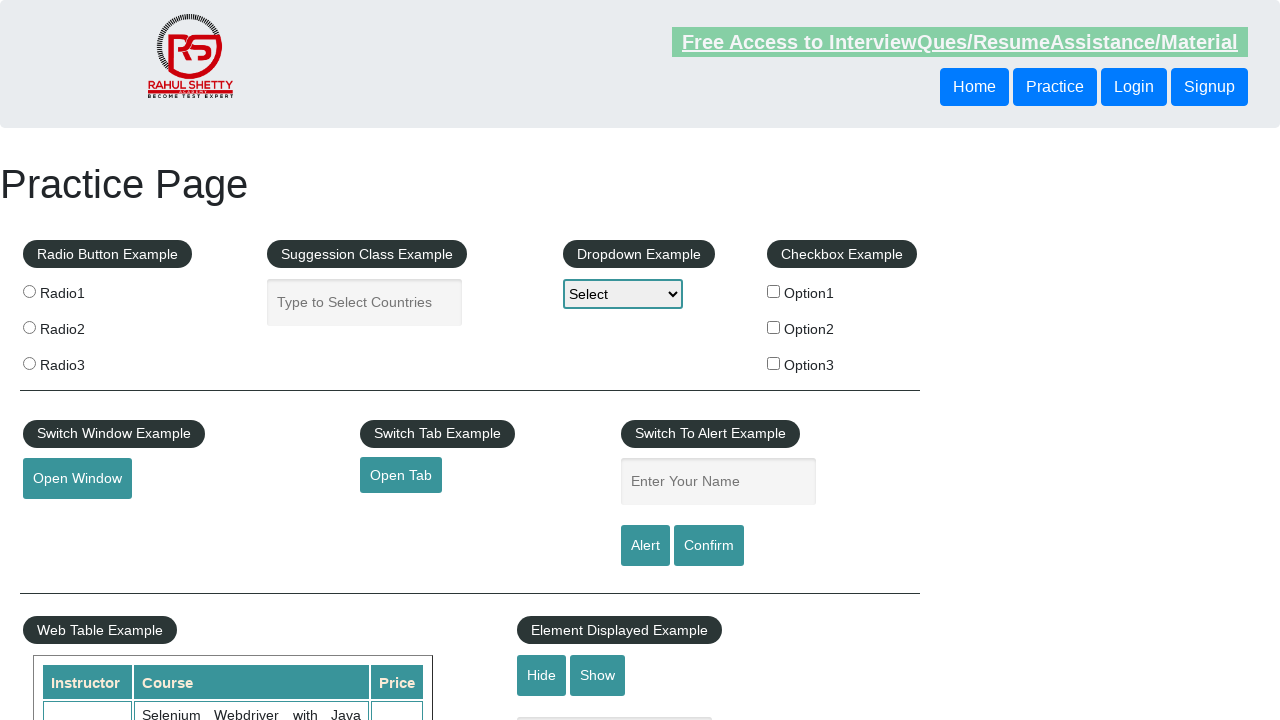

Located the product table element
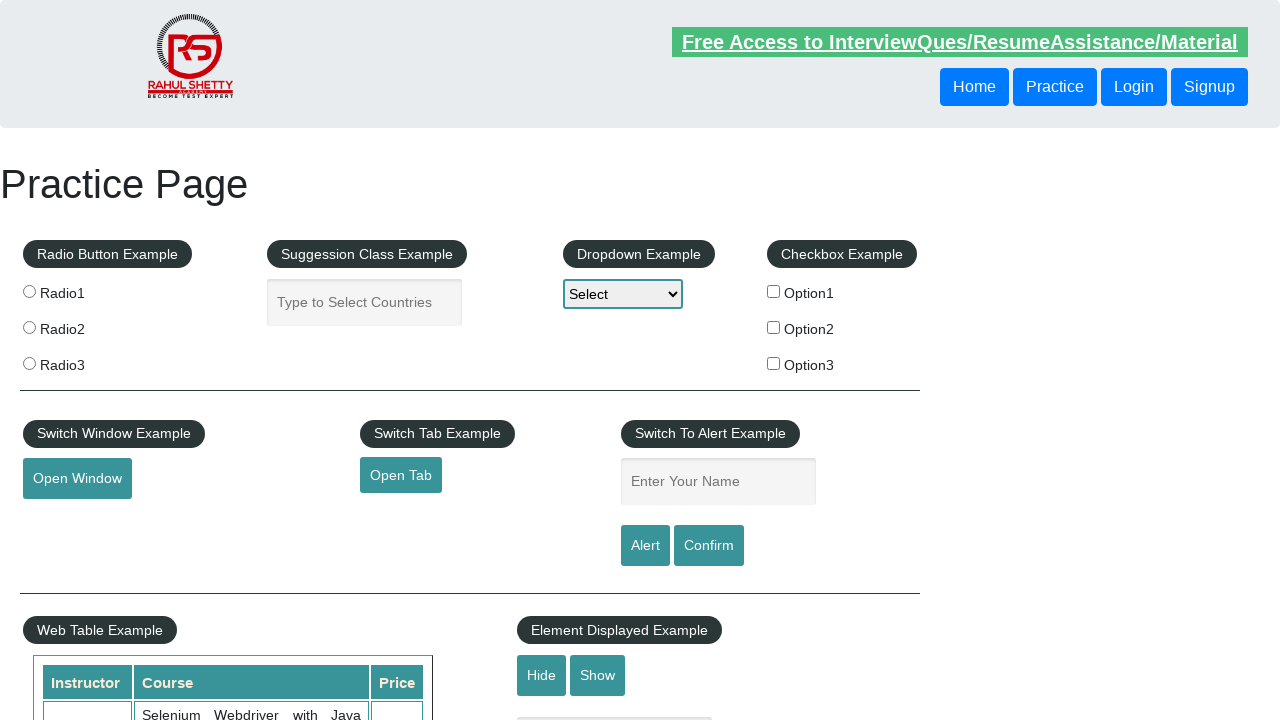

Located all table rows
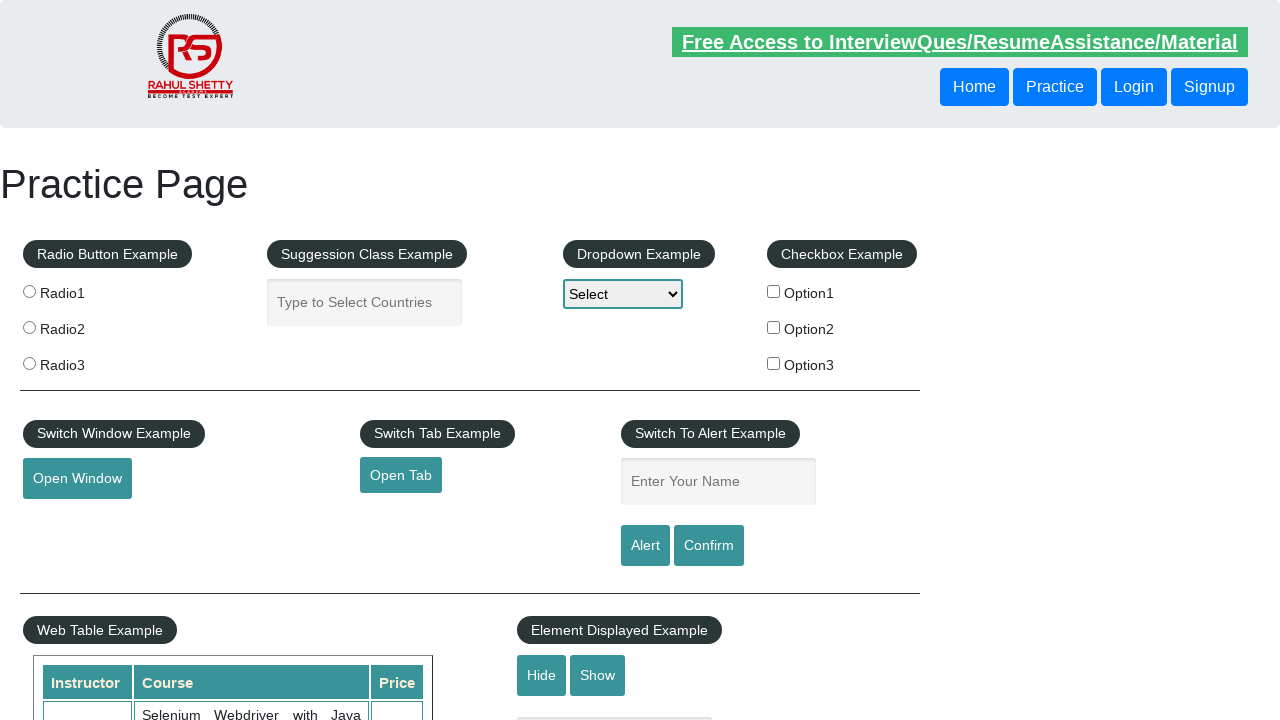

Counted total rows in table: 21
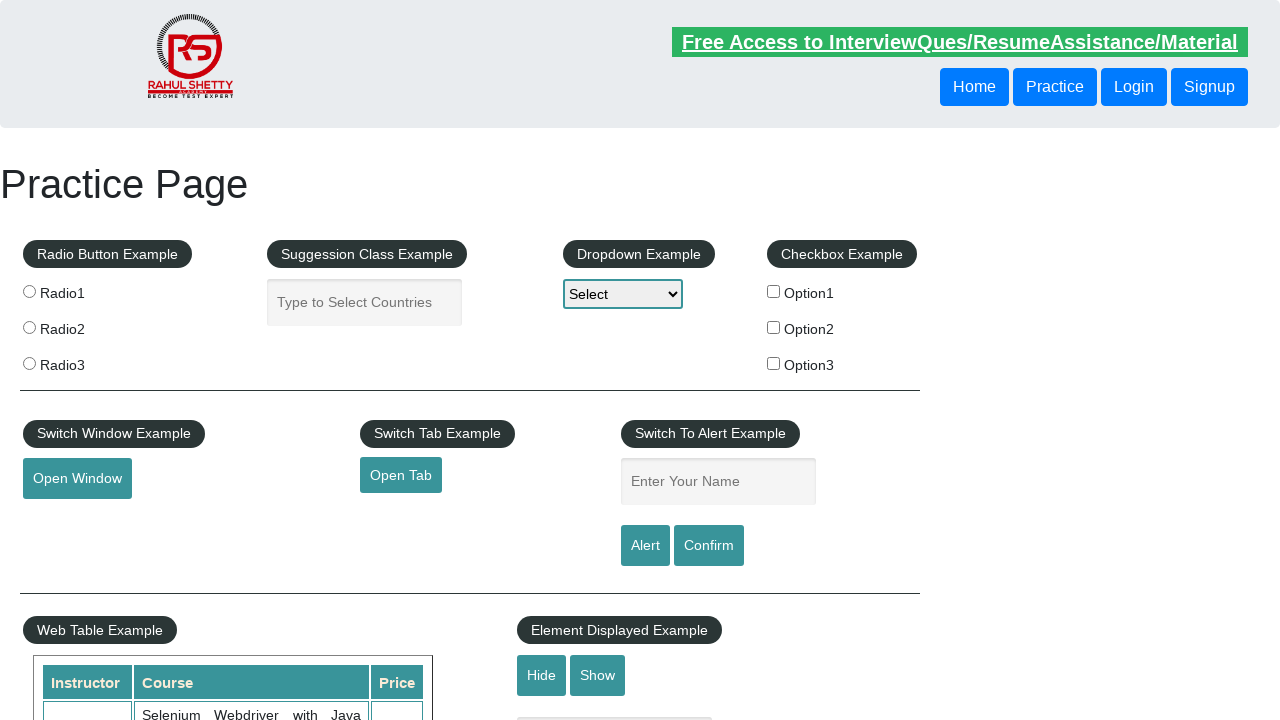

Located header columns in first row
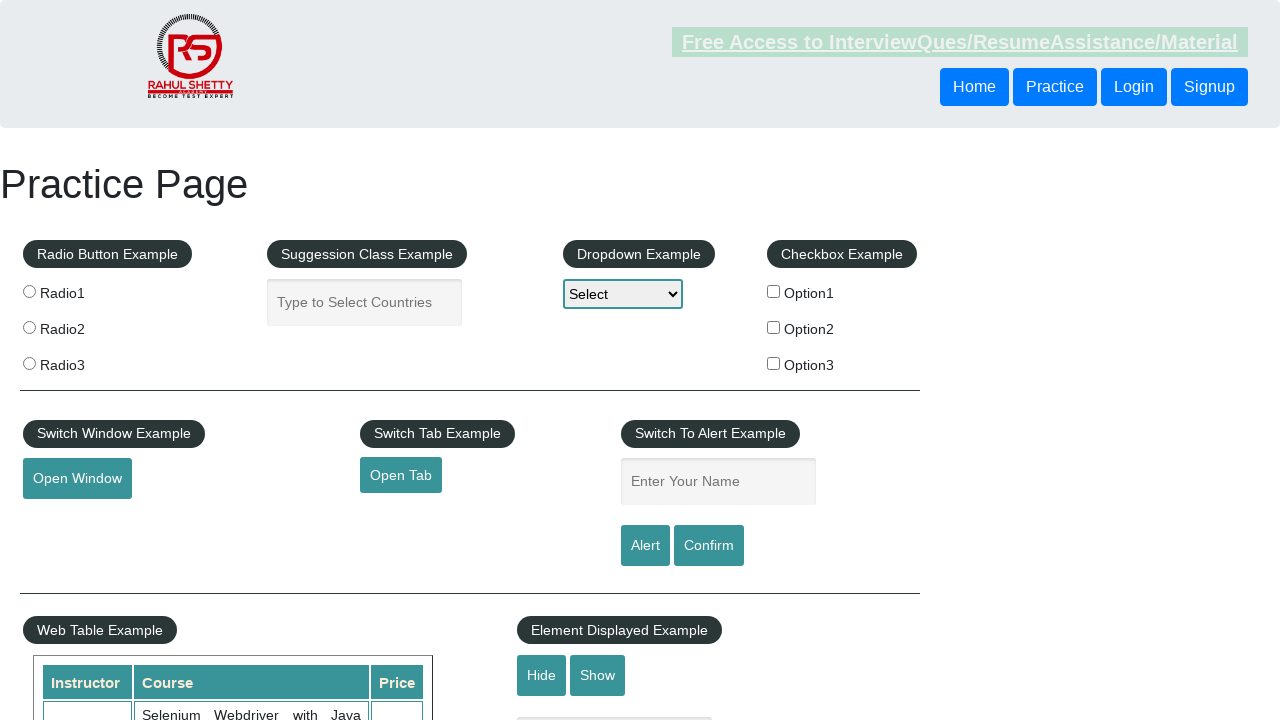

Counted total columns in header: 3
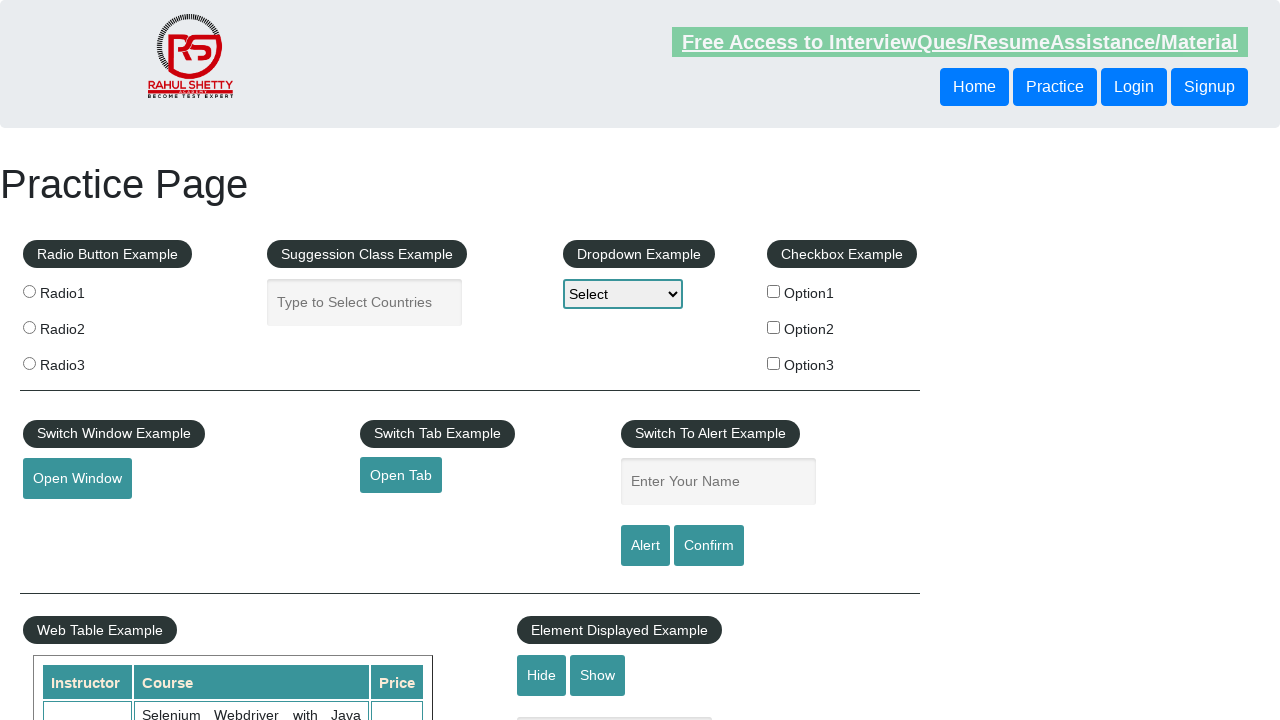

Retrieved text content from third row: Rahul Shetty
                            Learn SQL in Practical + Database Testing from Scratch
                            25
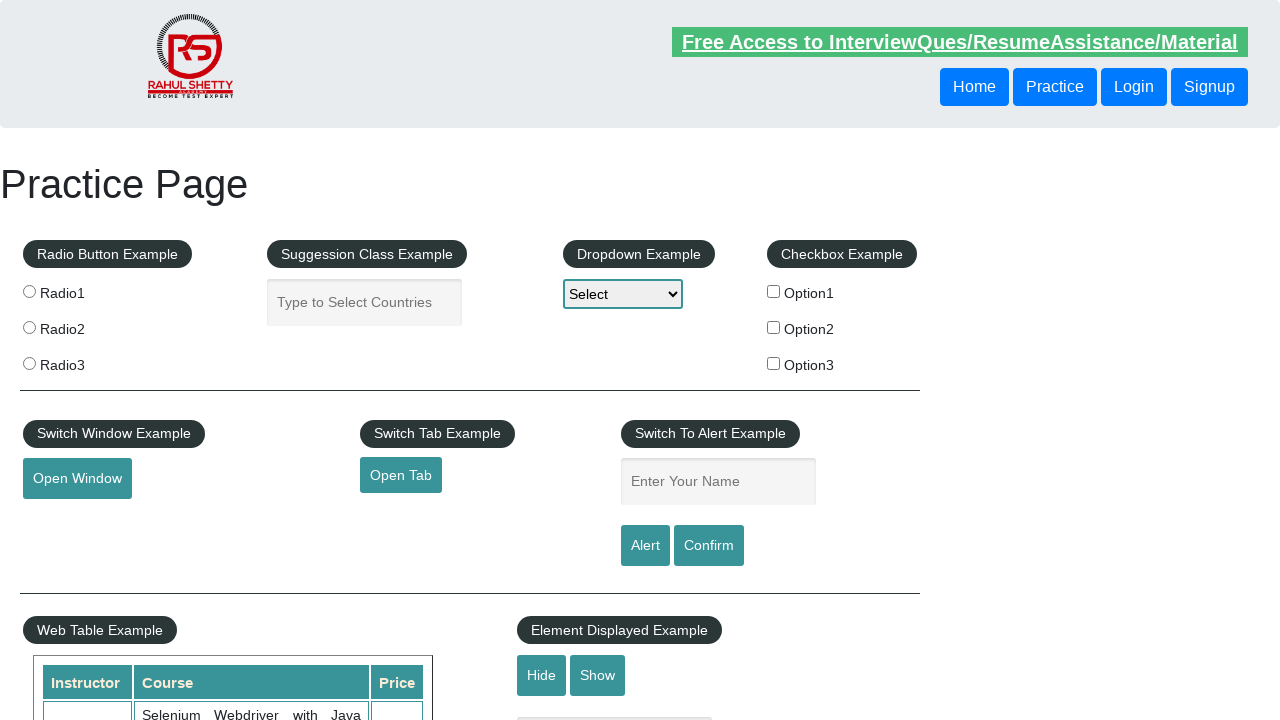

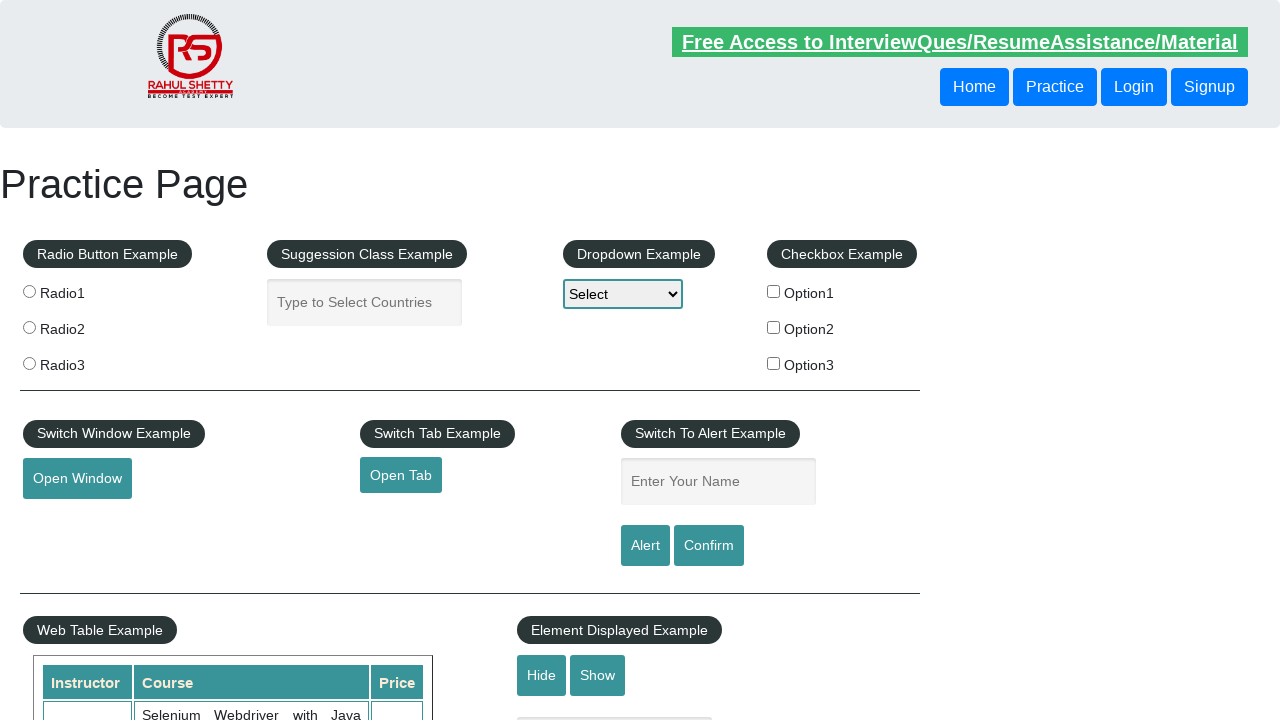